Tests submitting a practice form with only required fields (first name, last name, phone number, gender) and verifies the confirmation message appears.

Starting URL: https://demoqa.com/automation-practice-form

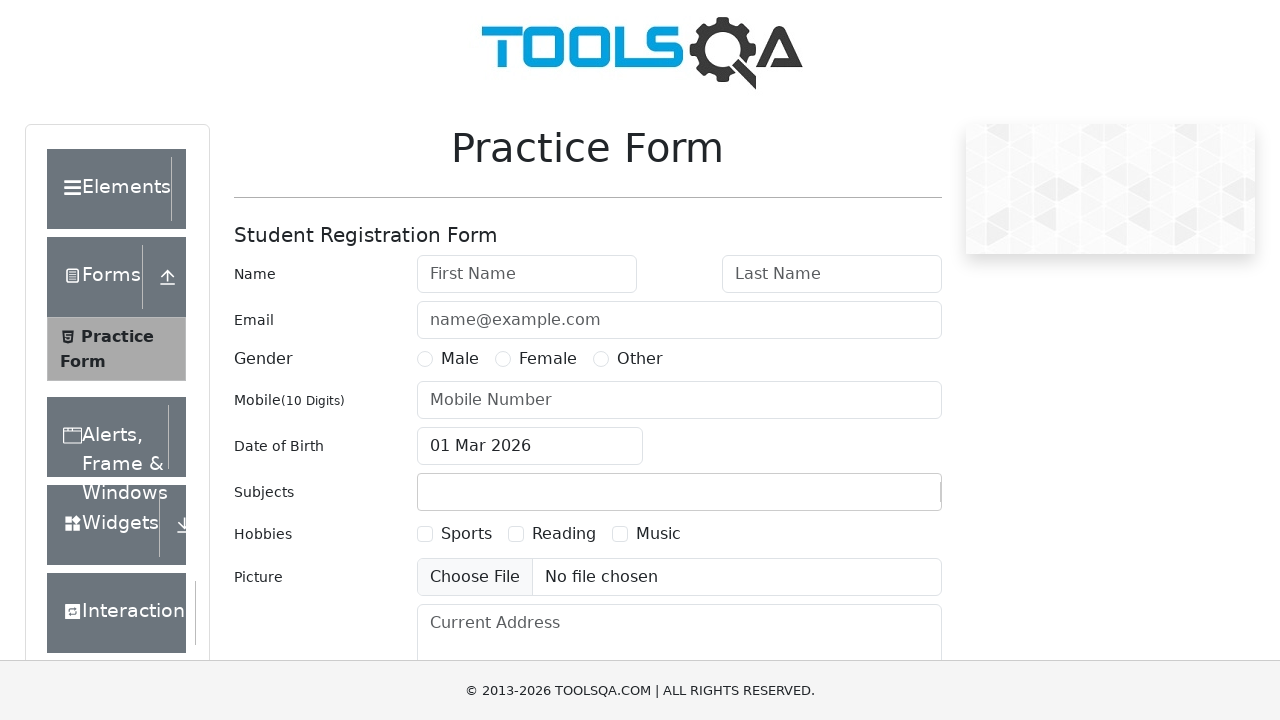

Filled first name field with 'Marcus' on #firstName
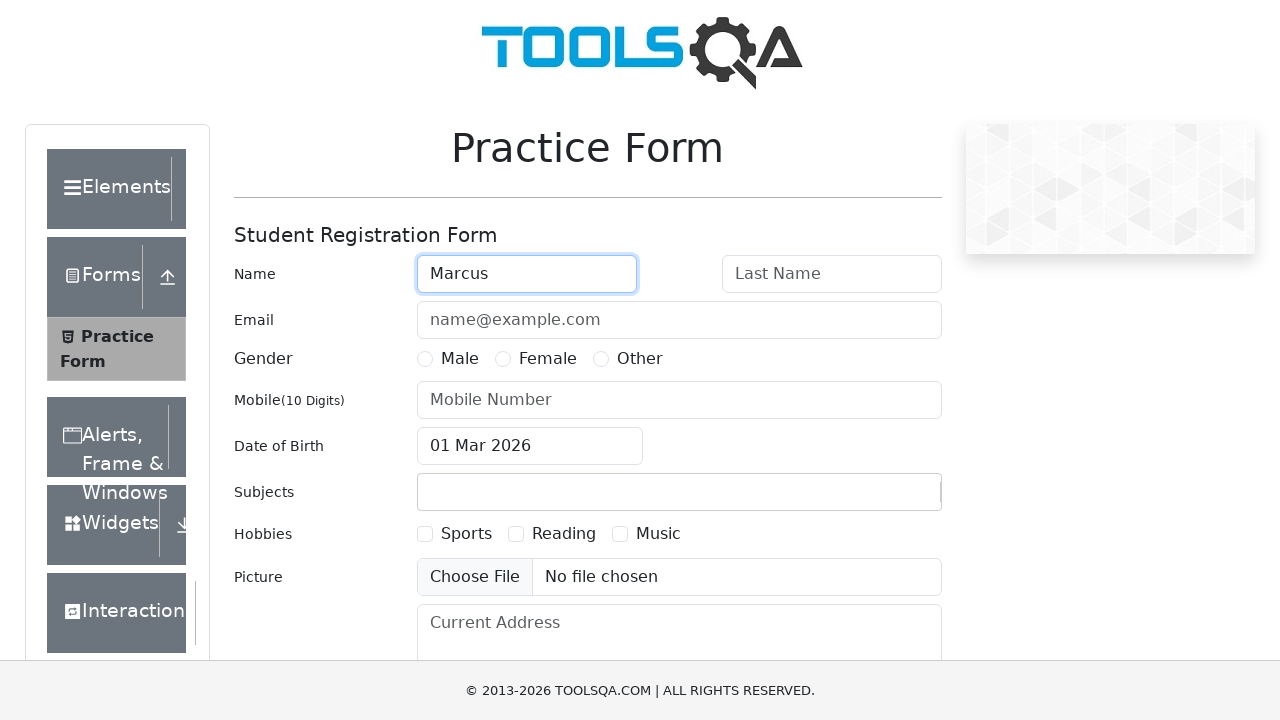

Filled last name field with 'Thompson' on #lastName
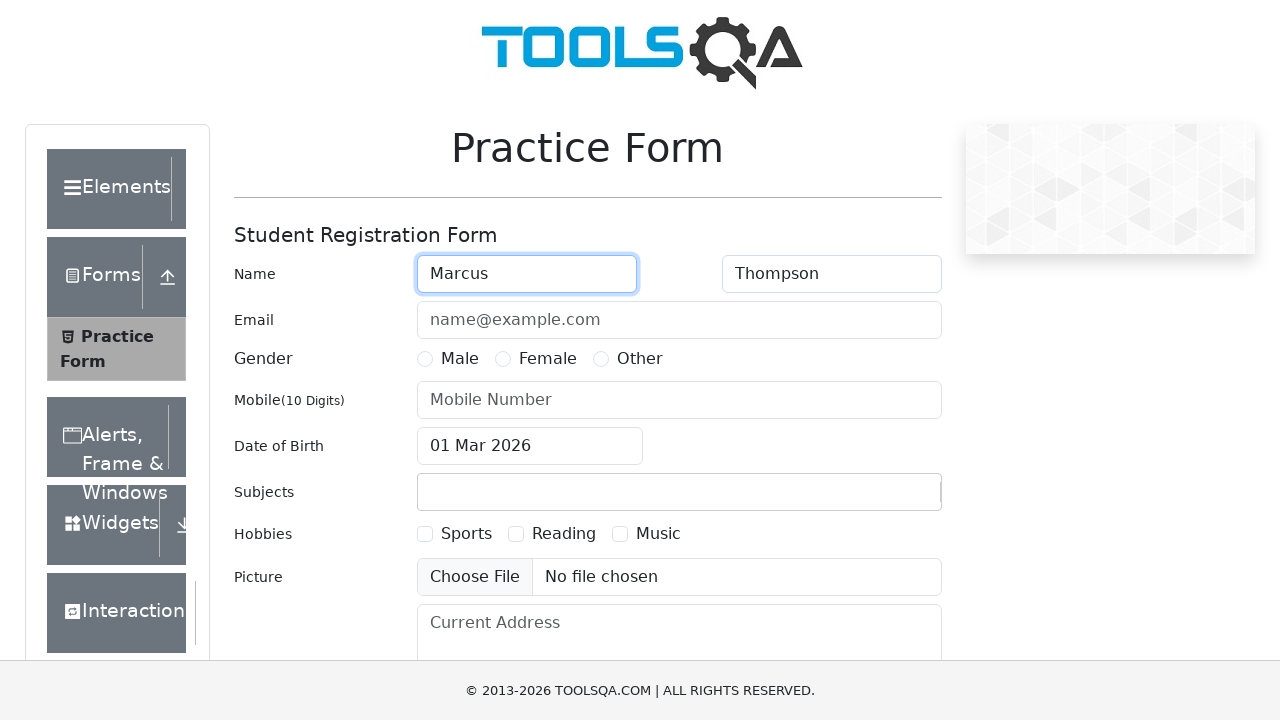

Filled phone number field with '5551234567' on #userNumber
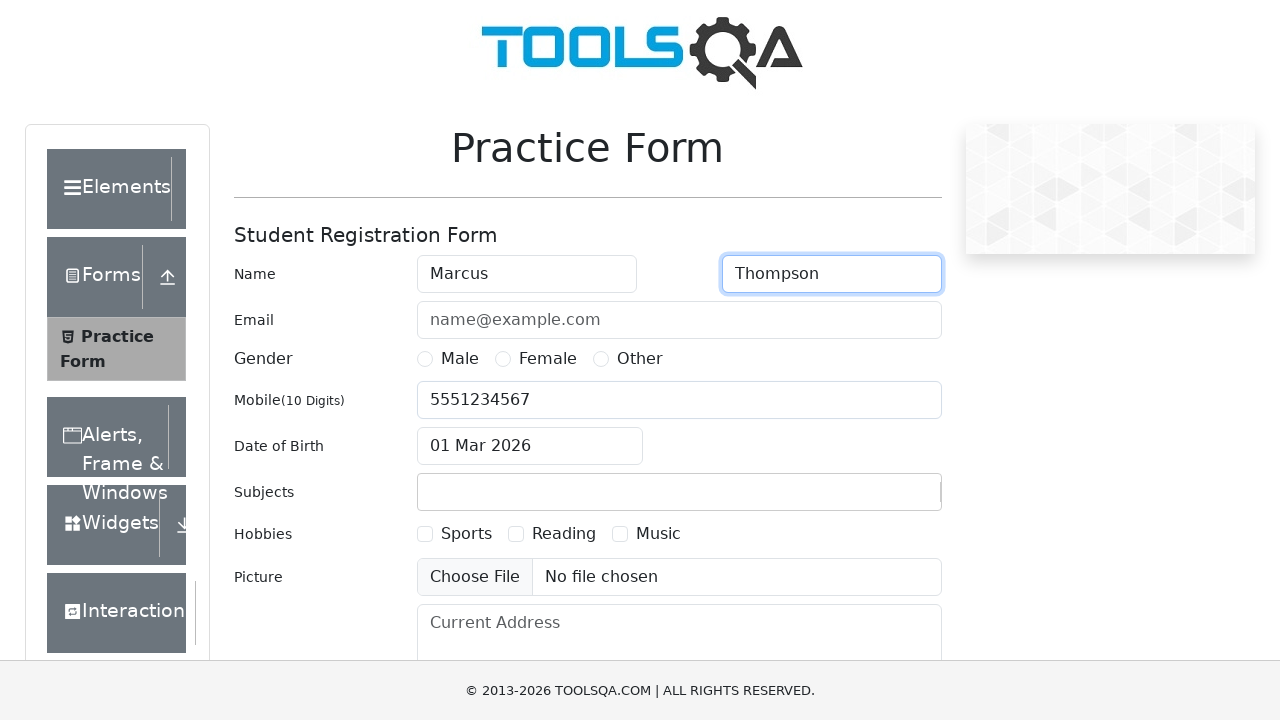

Selected Male gender option at (460, 359) on label[for='gender-radio-1']
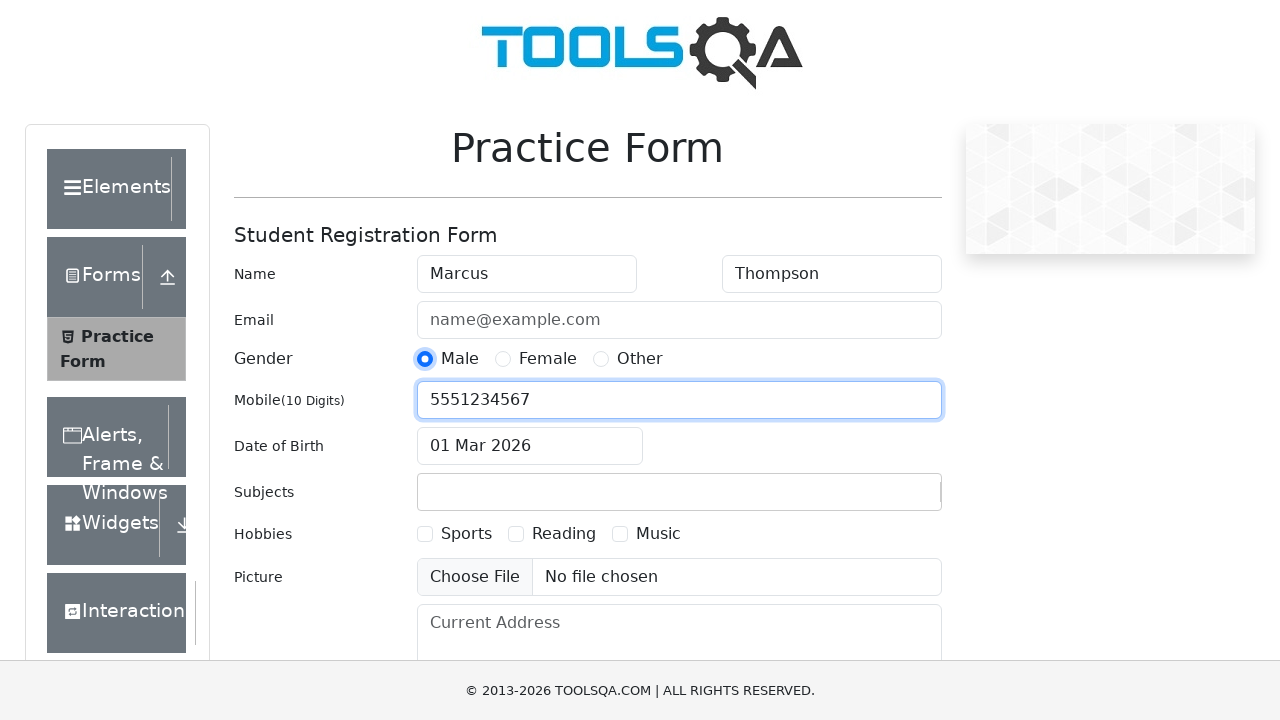

Clicked submit button to submit the form at (885, 499) on #submit
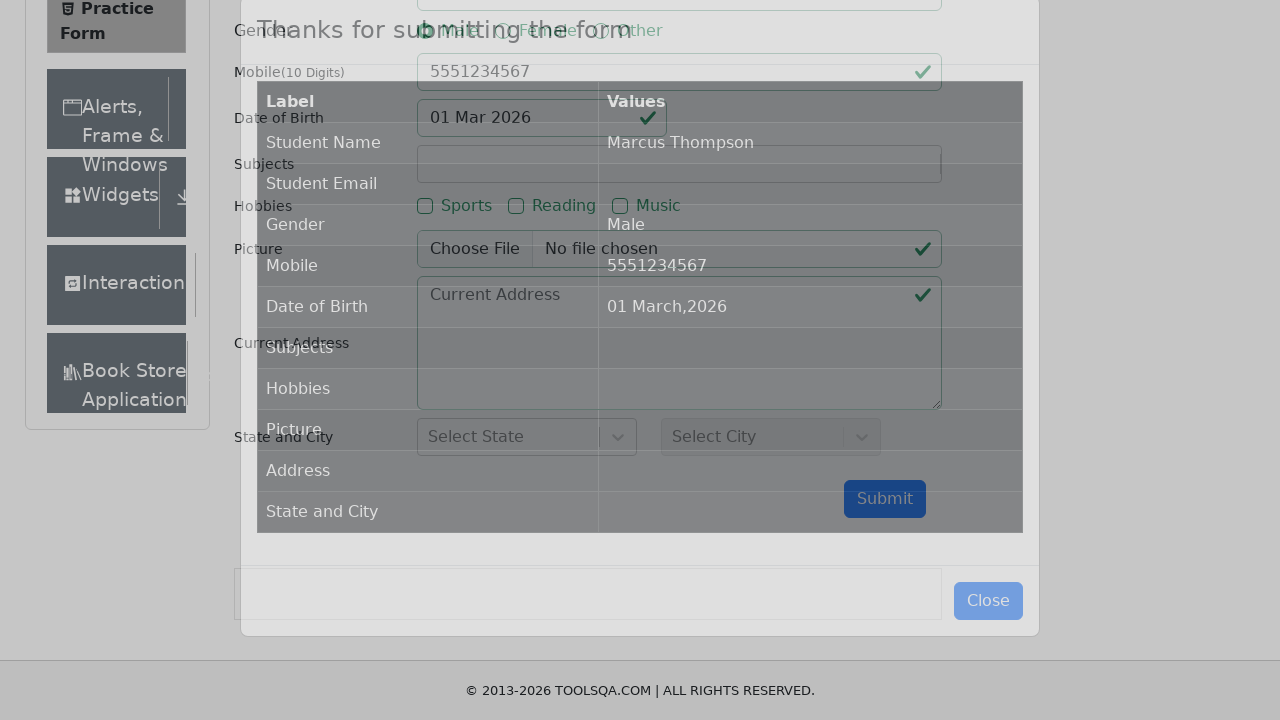

Confirmation modal appeared and loaded
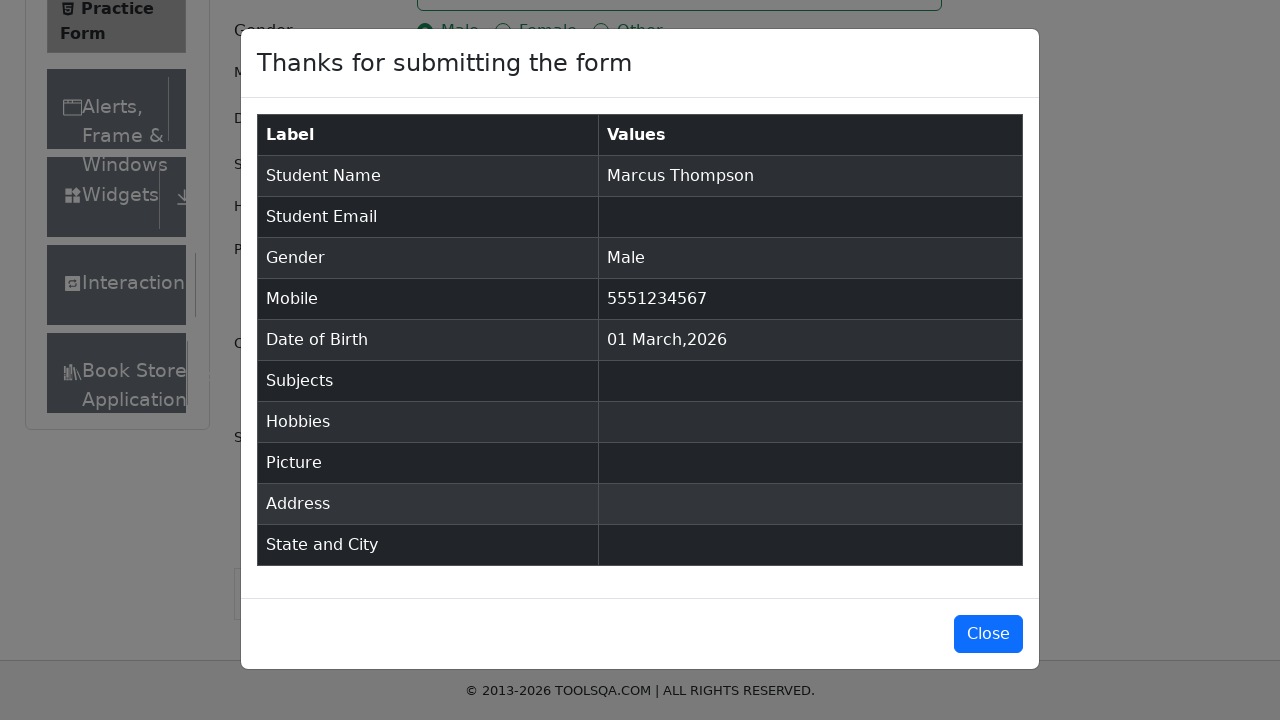

Retrieved confirmation message: 'Thanks for submitting the form'
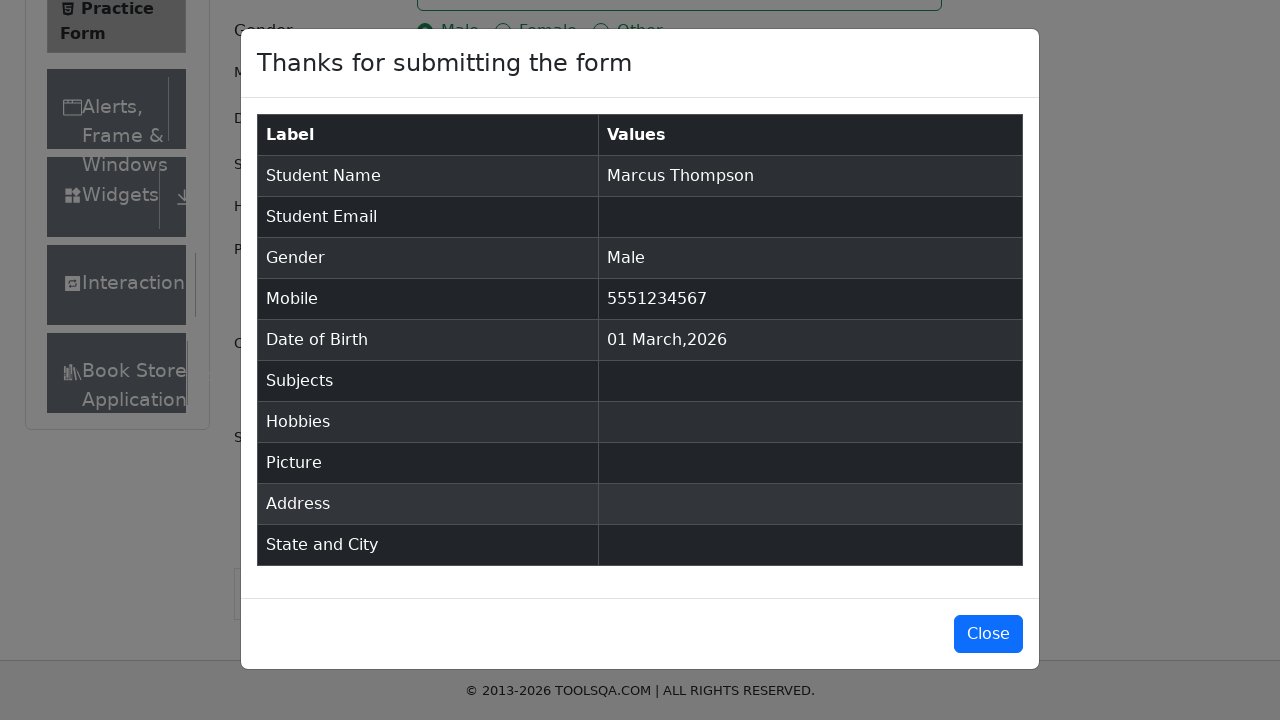

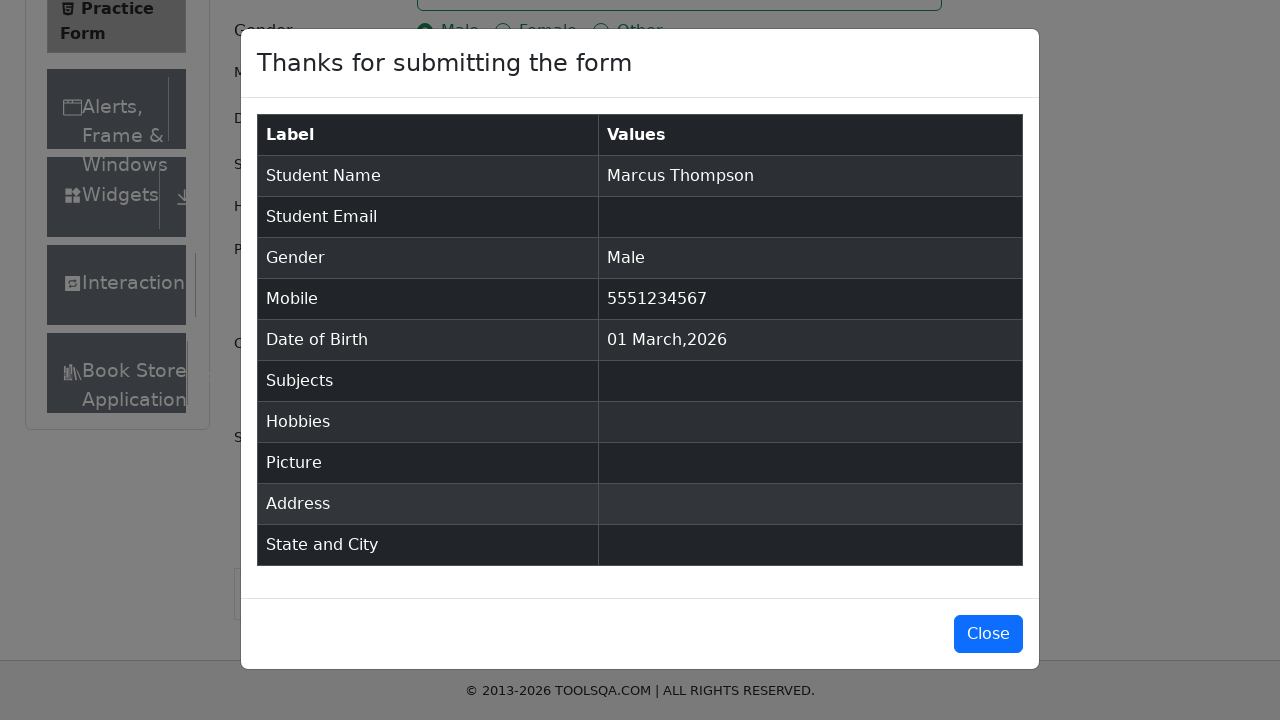